Tests web form by clearing and filling a text input, then selecting an option from a dropdown

Starting URL: https://www.selenium.dev/selenium/web/web-form.html

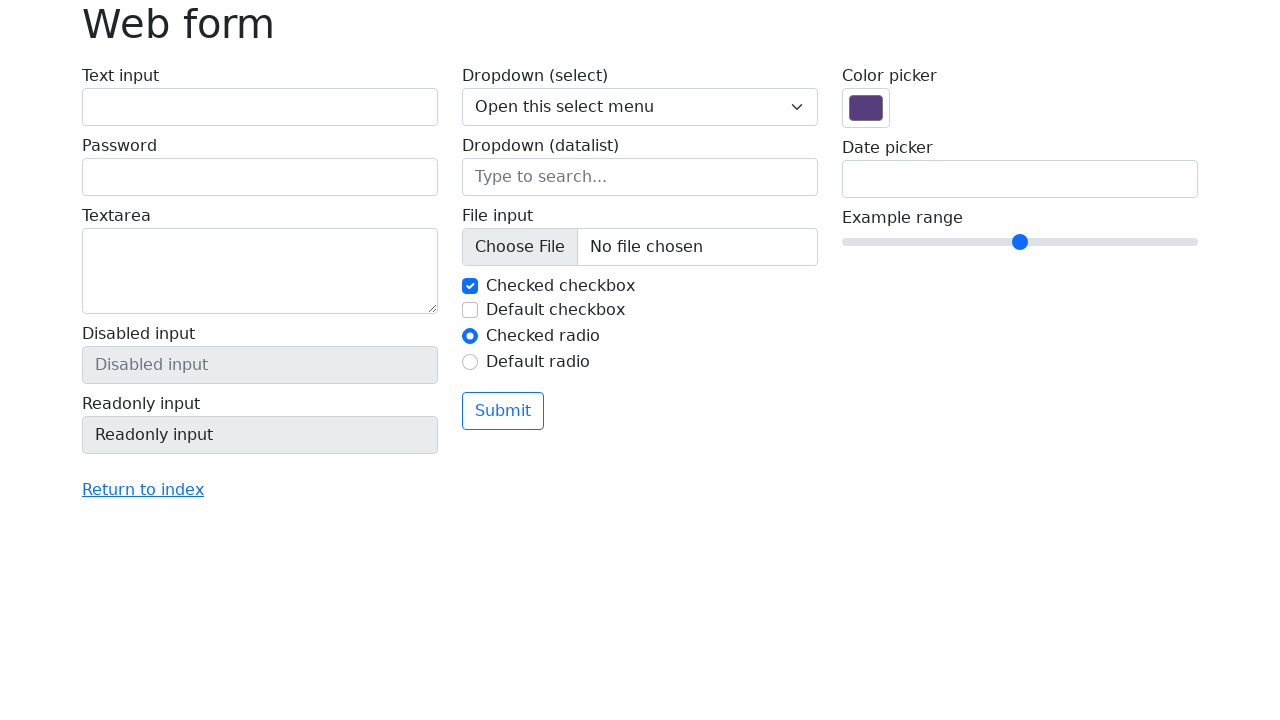

Navigated to web form page
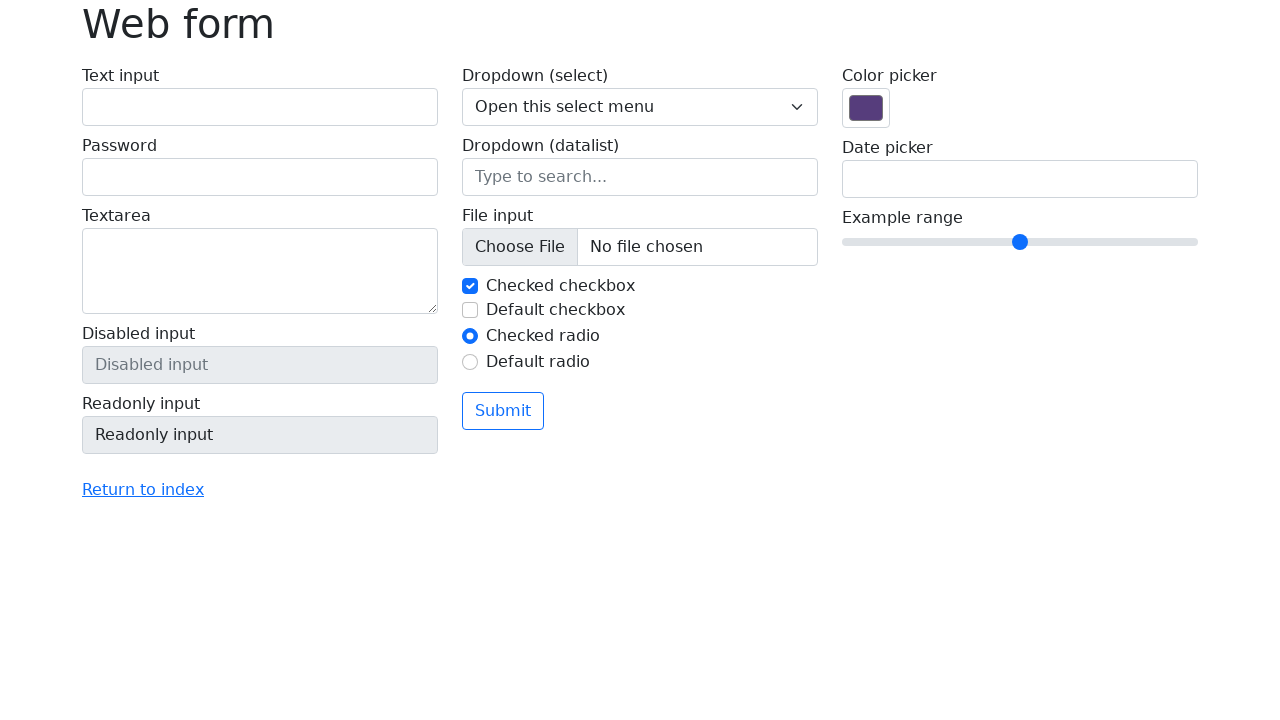

Cleared and filled text input with 'Hello everybody' on #my-text-id
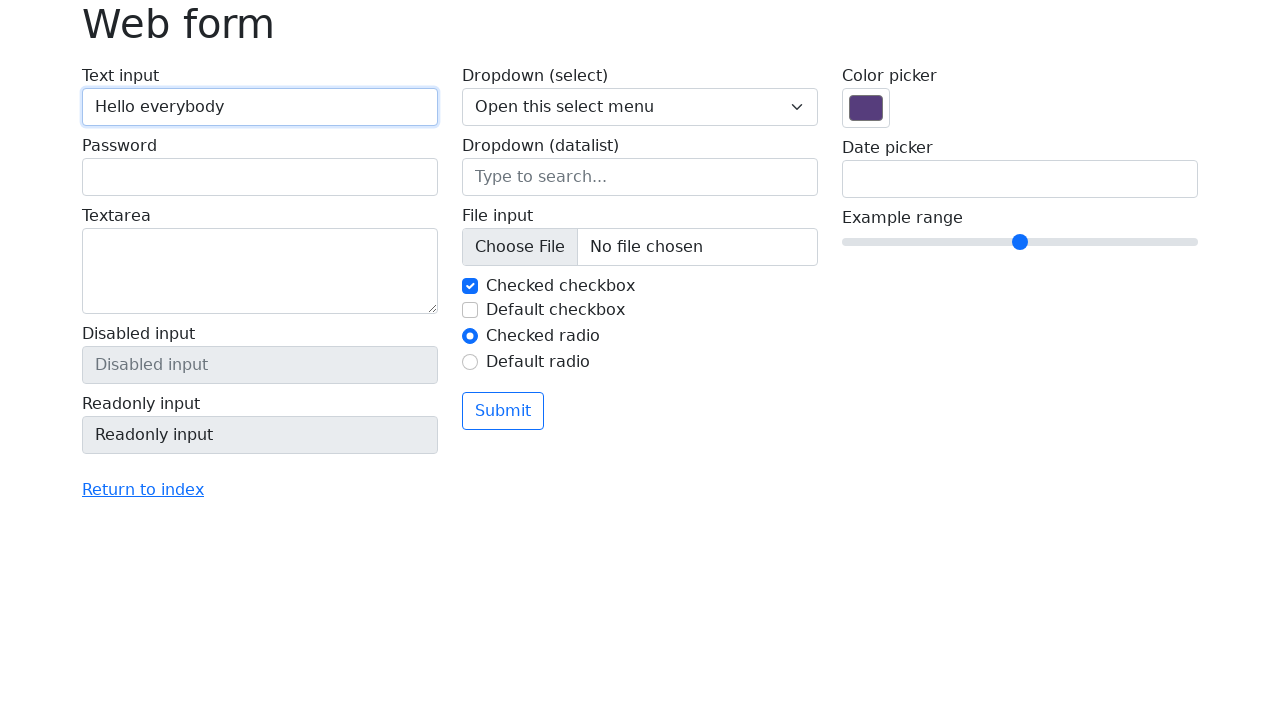

Selected option with value '1' from dropdown on select[name='my-select']
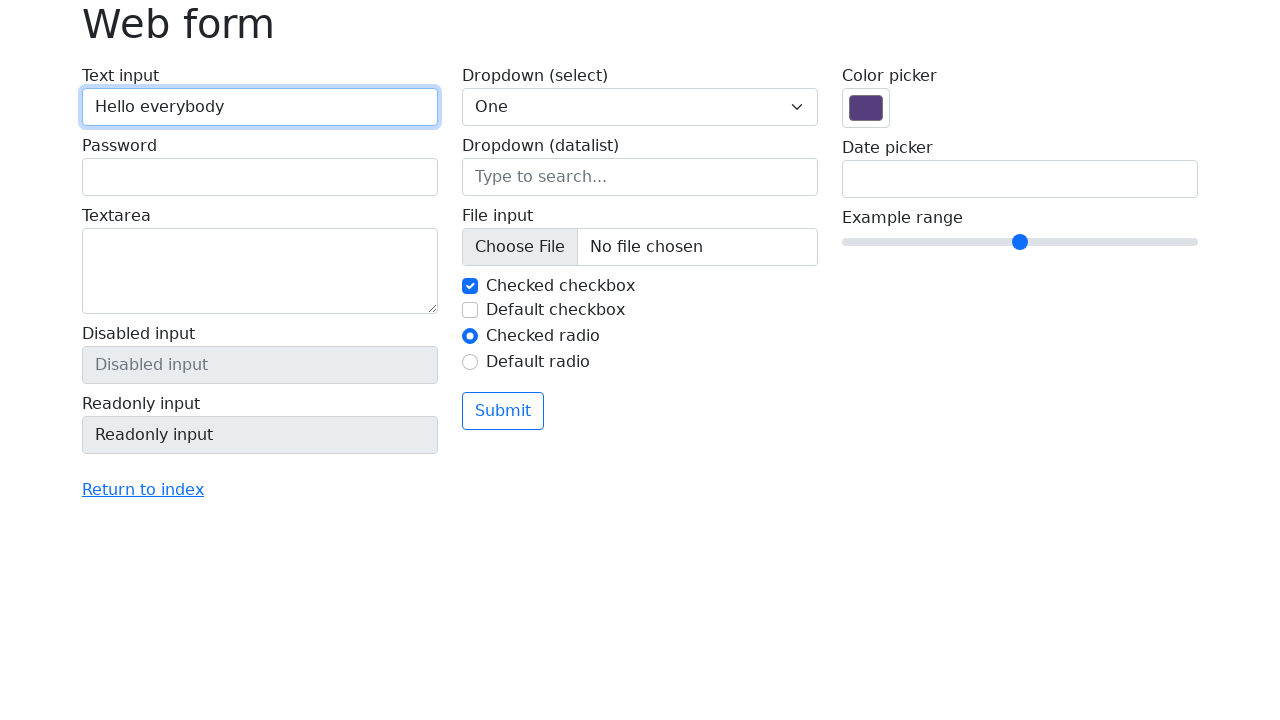

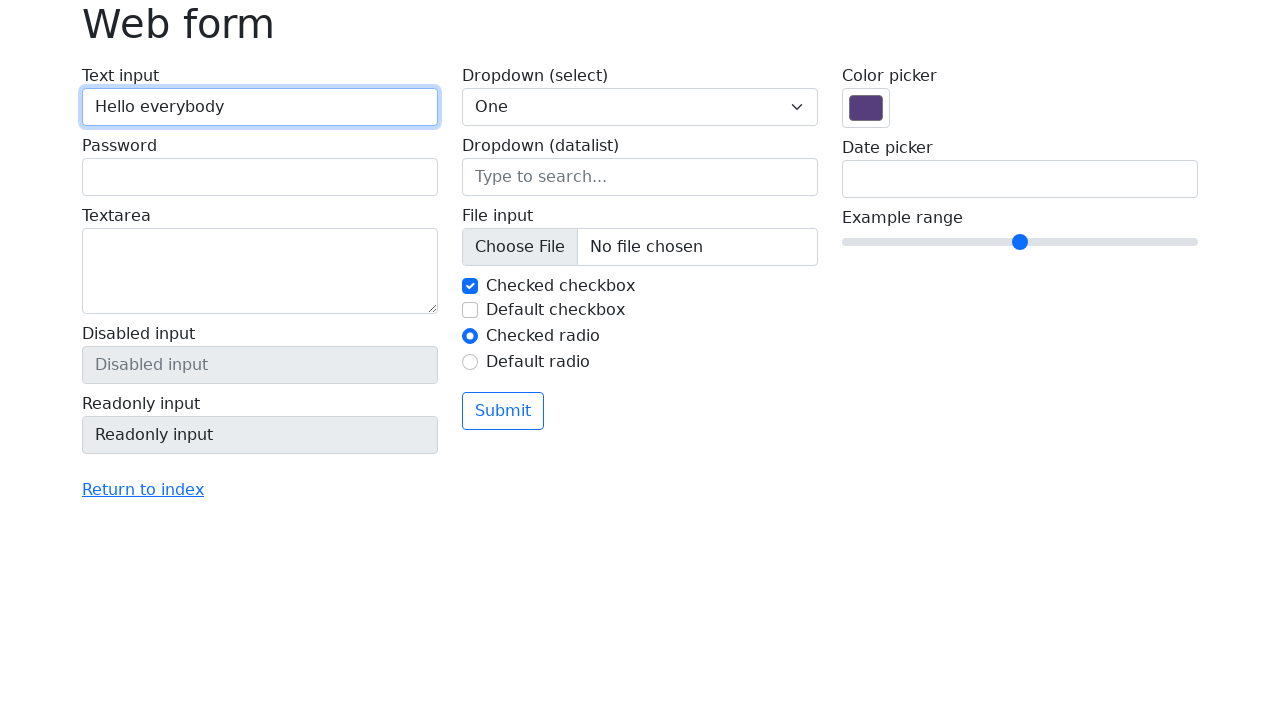